Tests duplicate email registration by first creating a user, then attempting to register again with the same email and verifying the error message is displayed.

Starting URL: https://front.serverest.dev/login

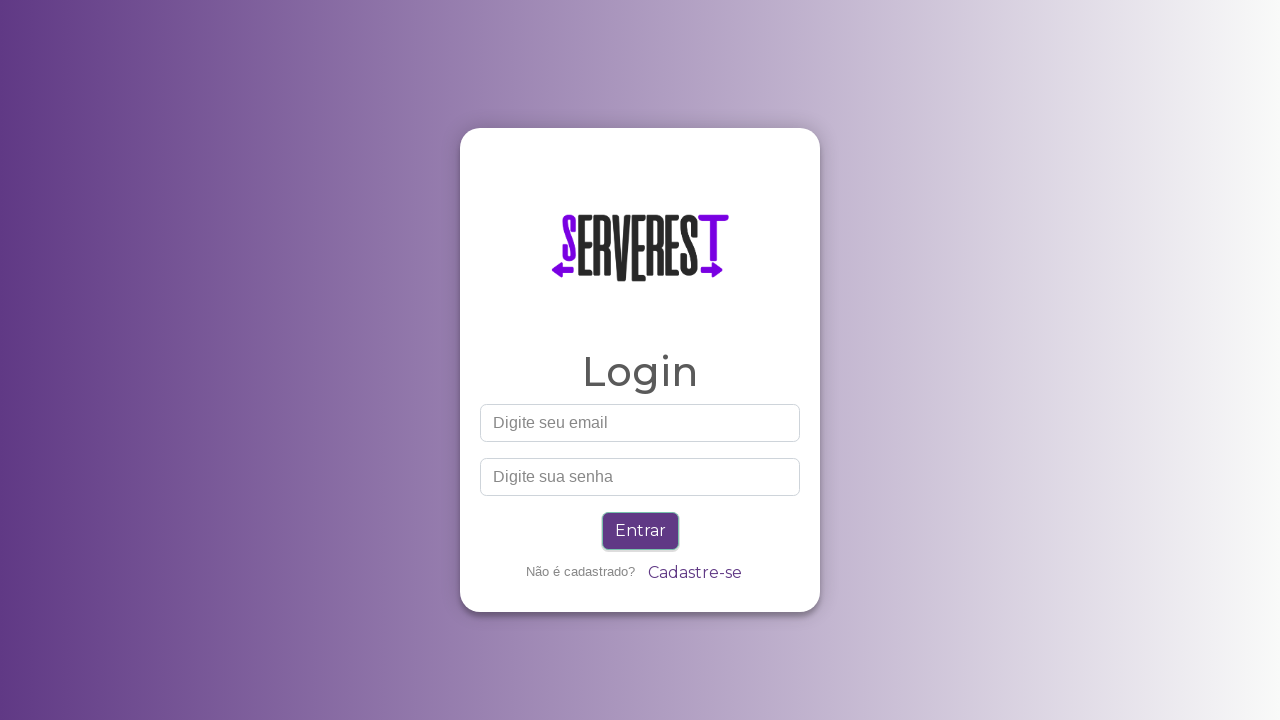

Set viewport size to 1366x720
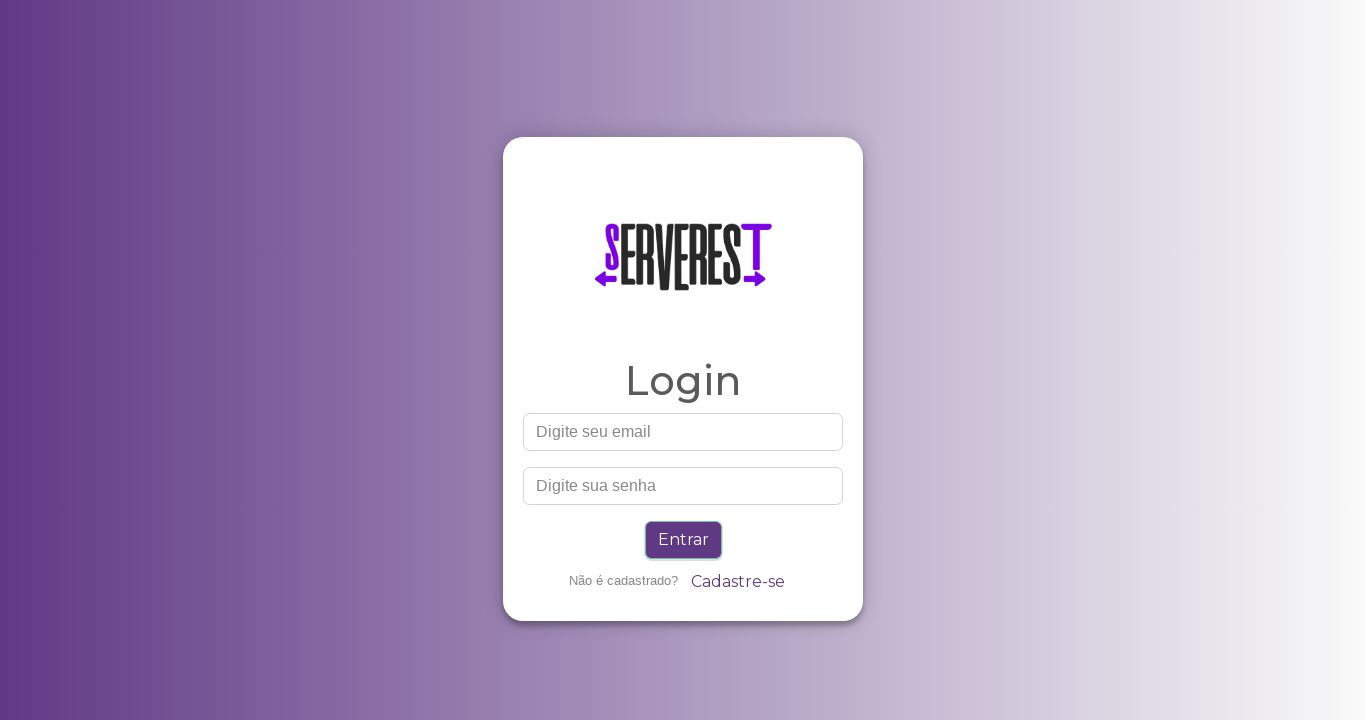

Clicked on 'Cadastre-se' (Register) link at (738, 582) on text=Cadastre-se
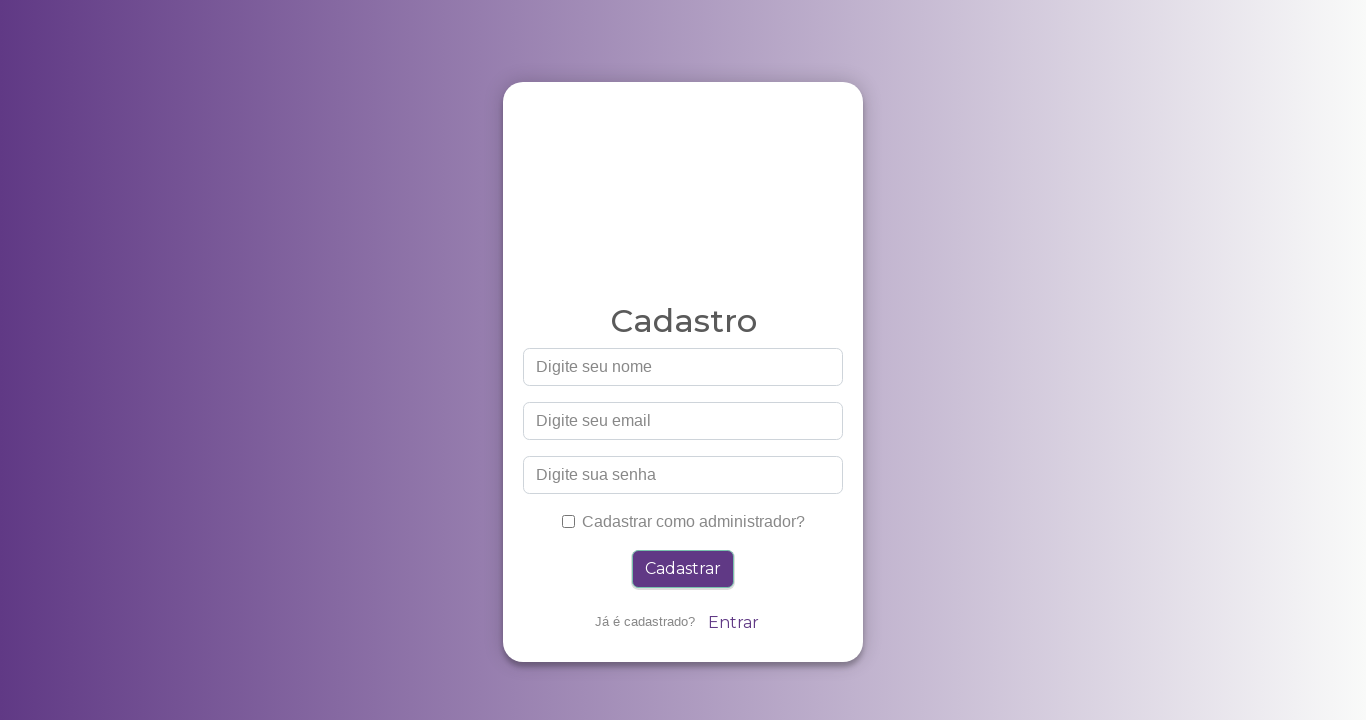

Filled name field with 'Usuário Teste' on #nome
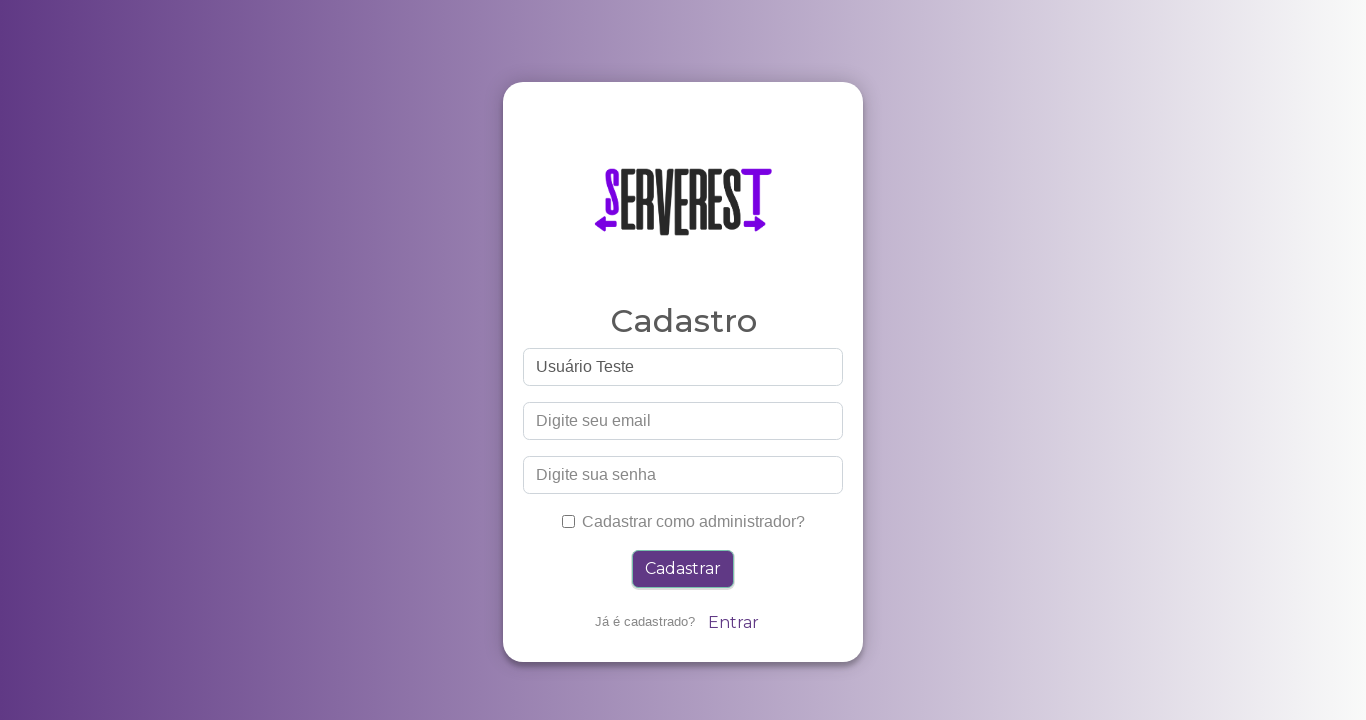

Filled email field with 'joao.duplicado.test@email.com' on #email
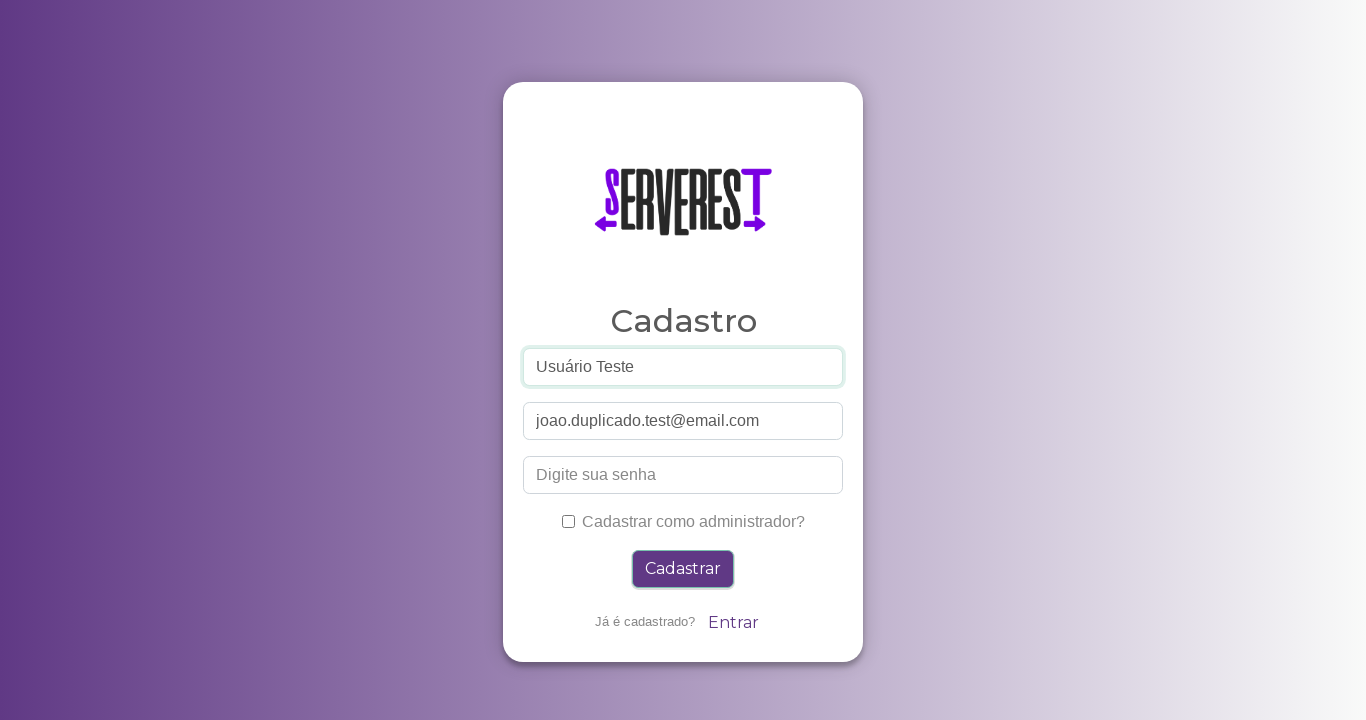

Filled password field with '123456' on #password
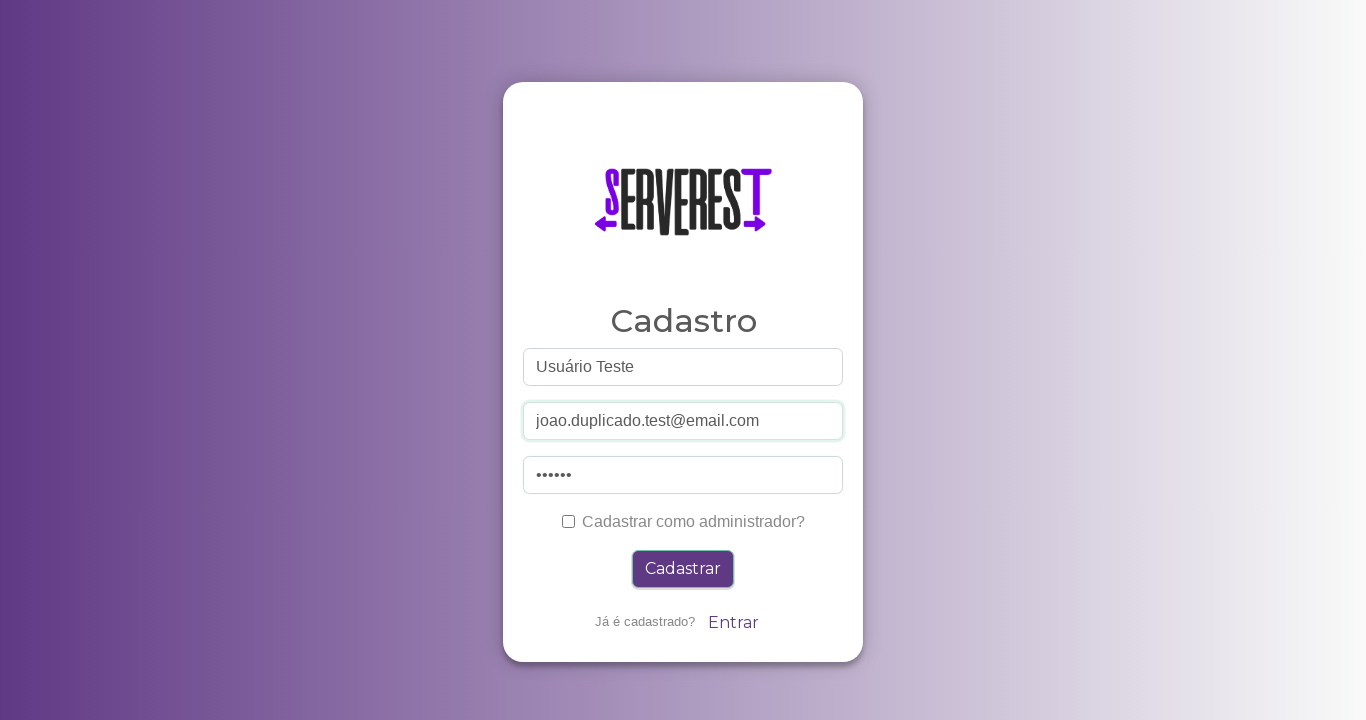

Checked administrator checkbox at (568, 522) on #administrador
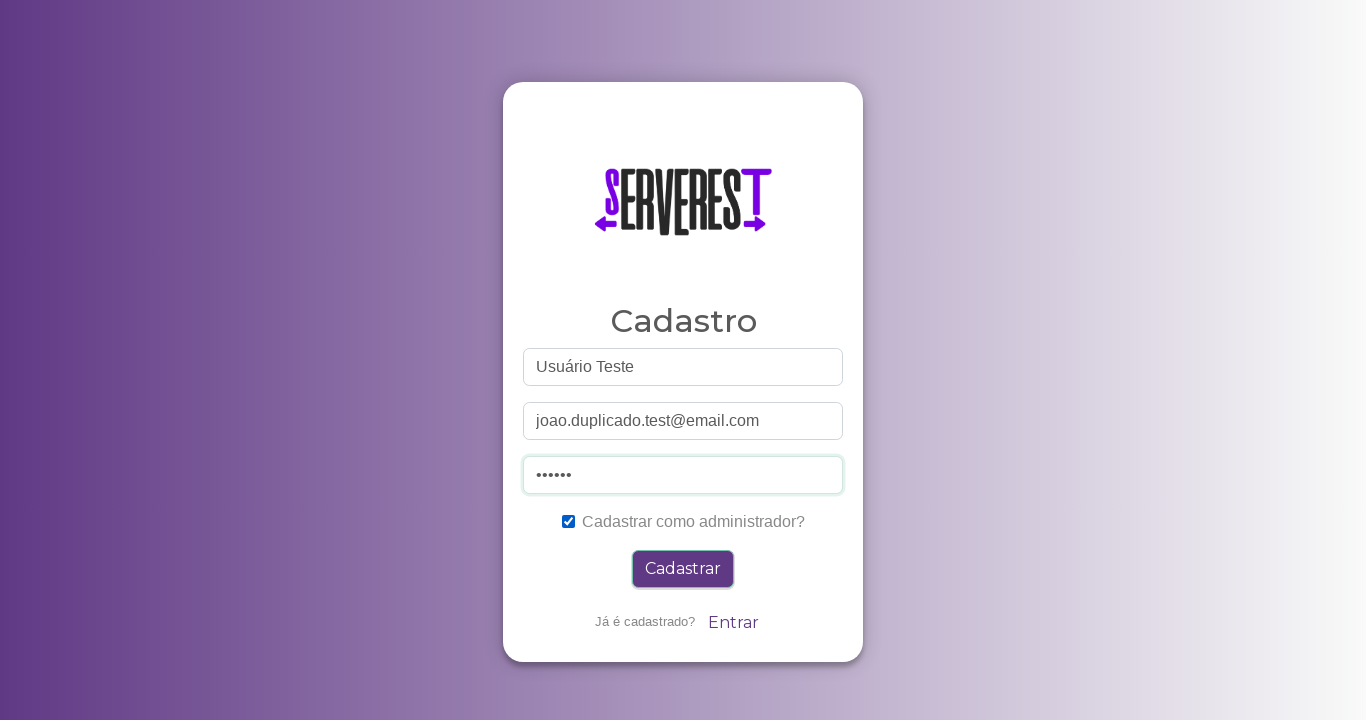

Clicked register button to create first user at (683, 569) on .btn-primary
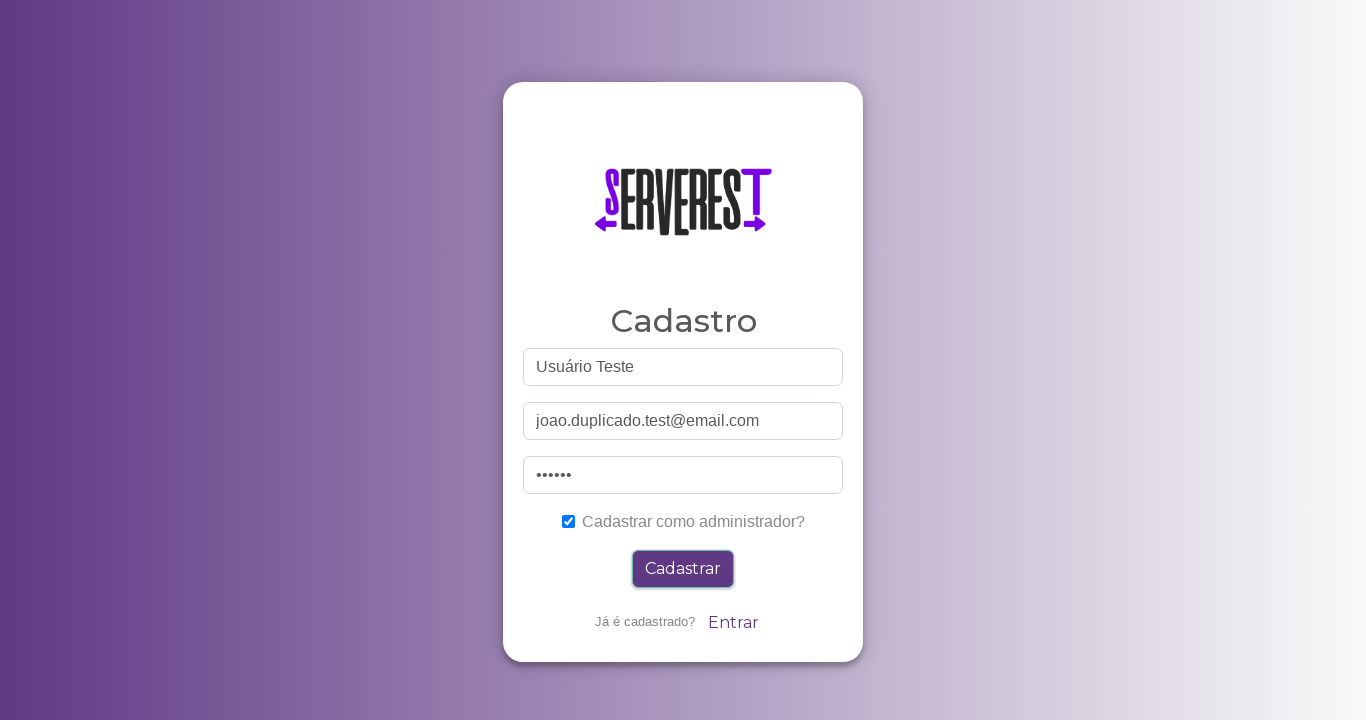

Waited 2000ms for registration to complete
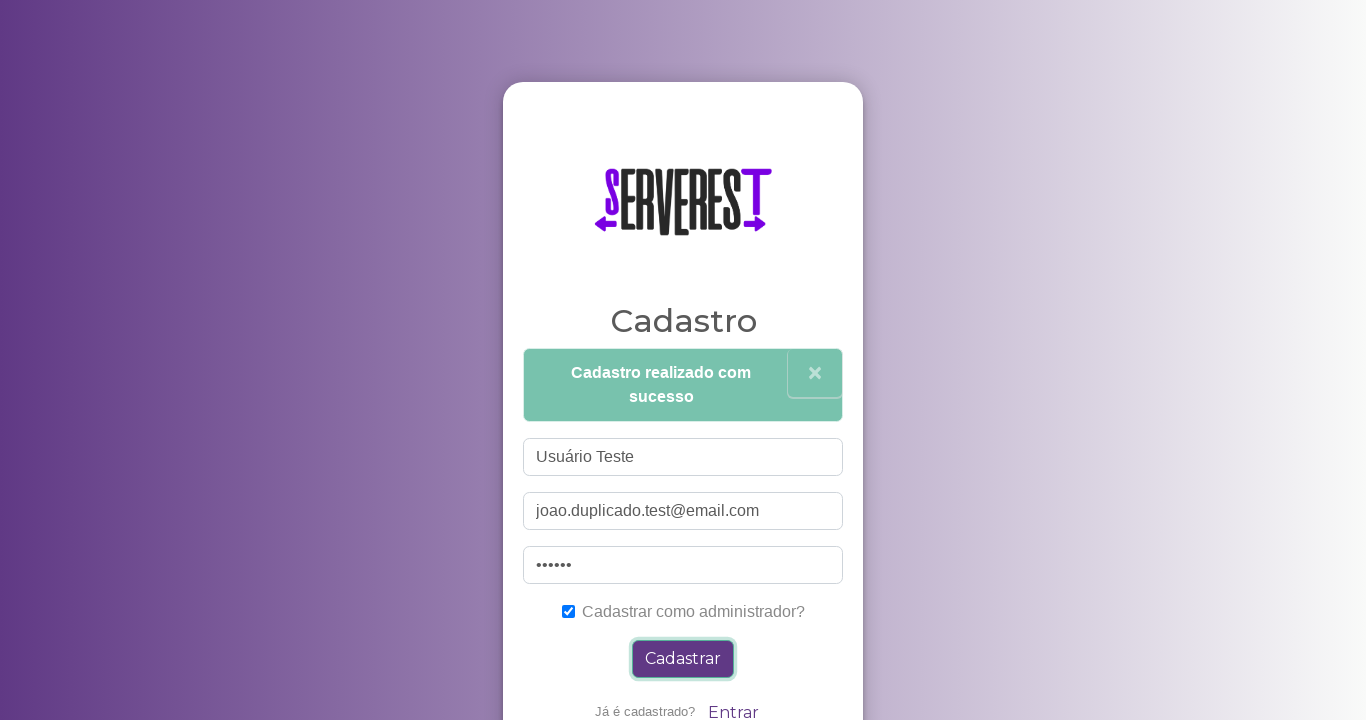

Navigated to login page
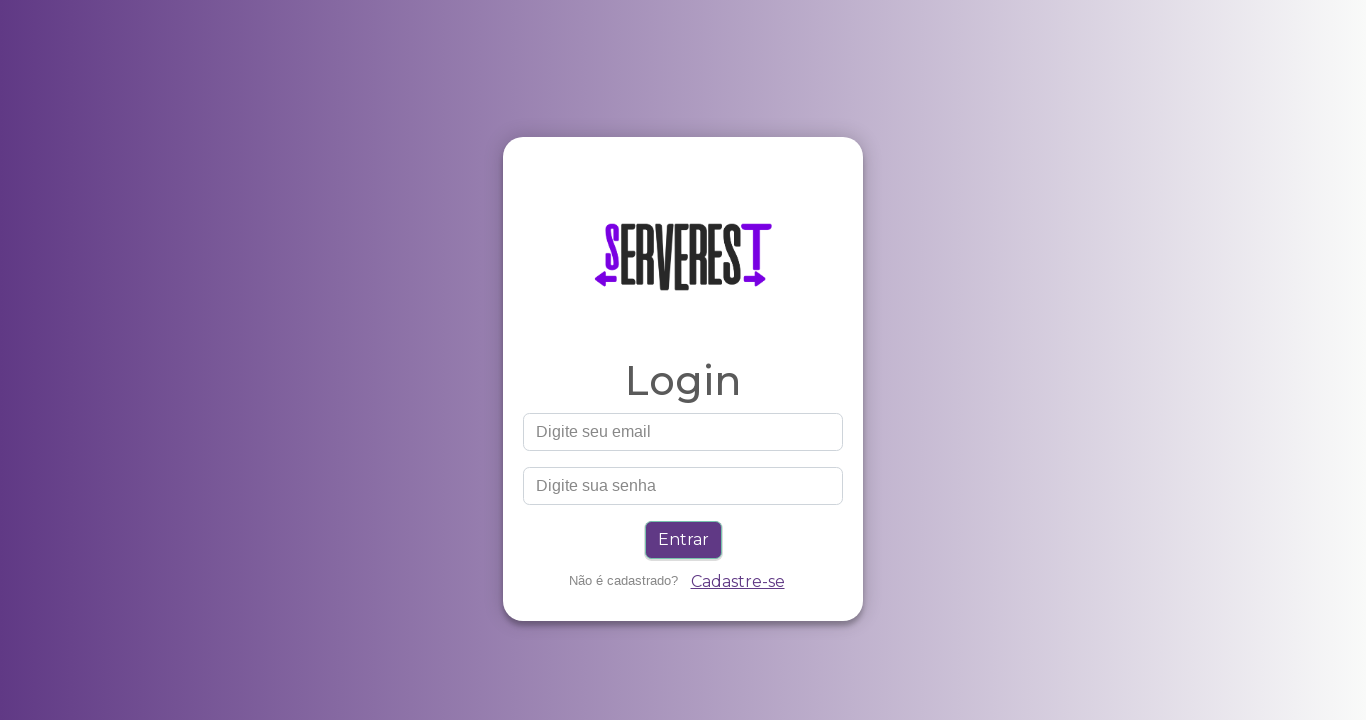

Clicked on 'Cadastre-se' (Register) link for second attempt at (738, 582) on text=Cadastre-se
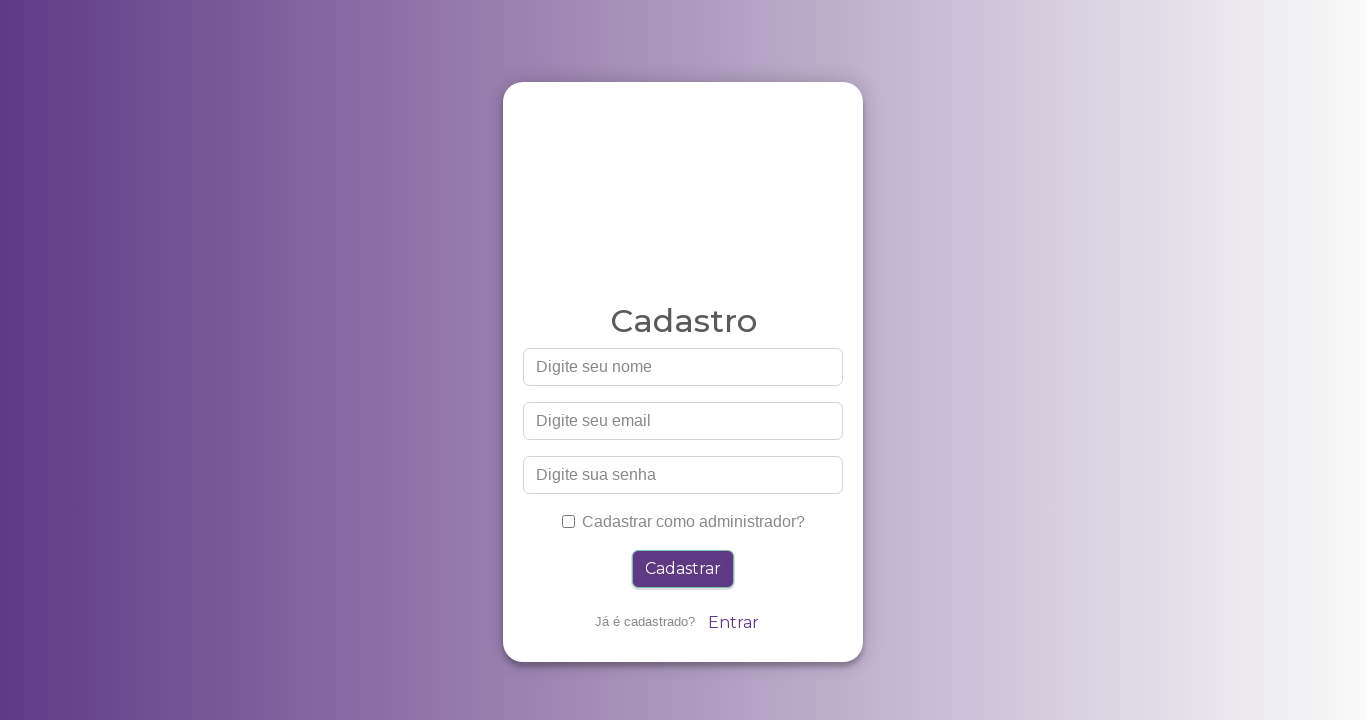

Filled name field with 'João Duplicado' on #nome
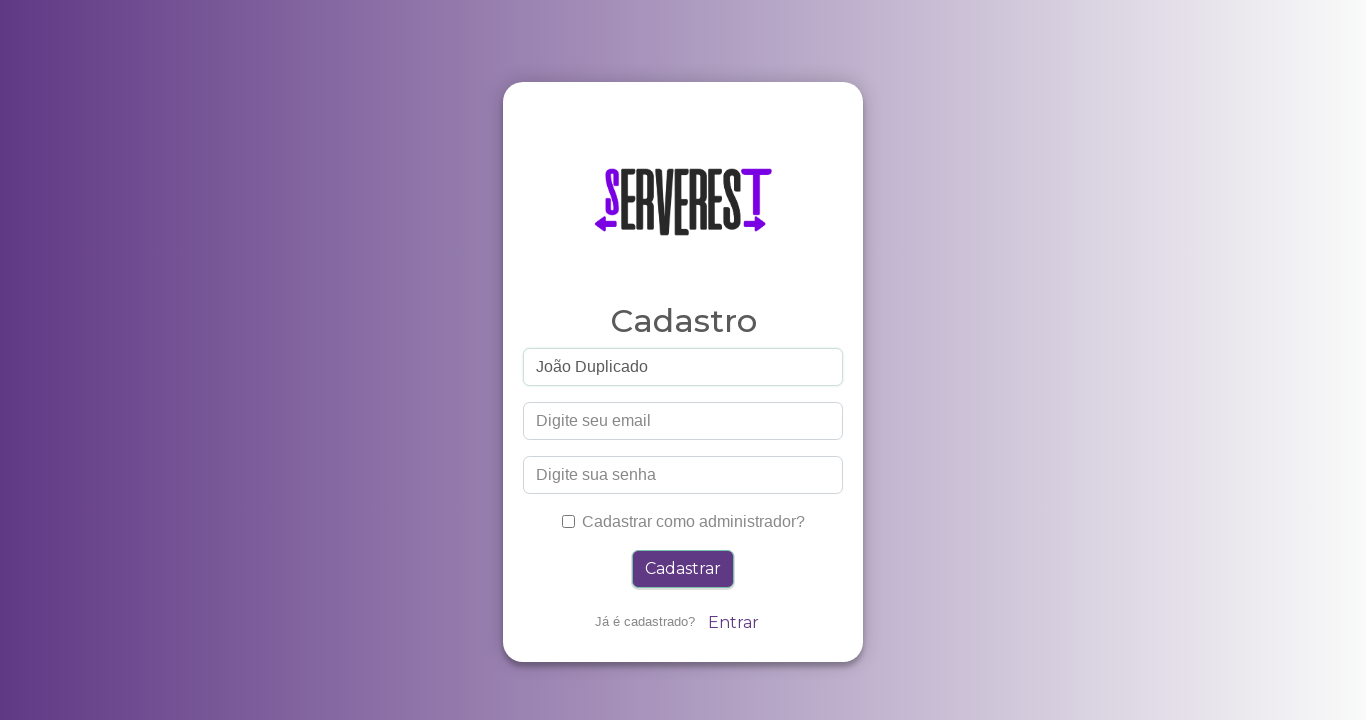

Filled email field with duplicate email 'joao.duplicado.test@email.com' on #email
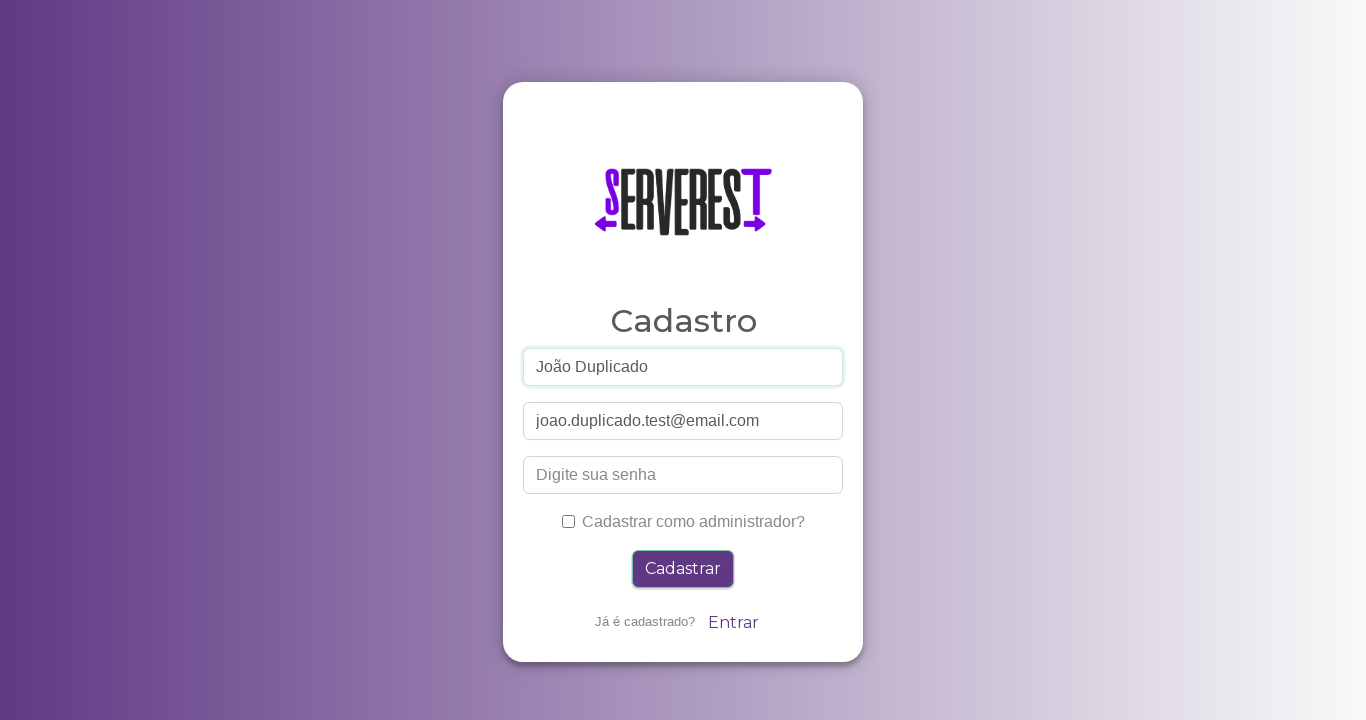

Filled password field with '123456' on #password
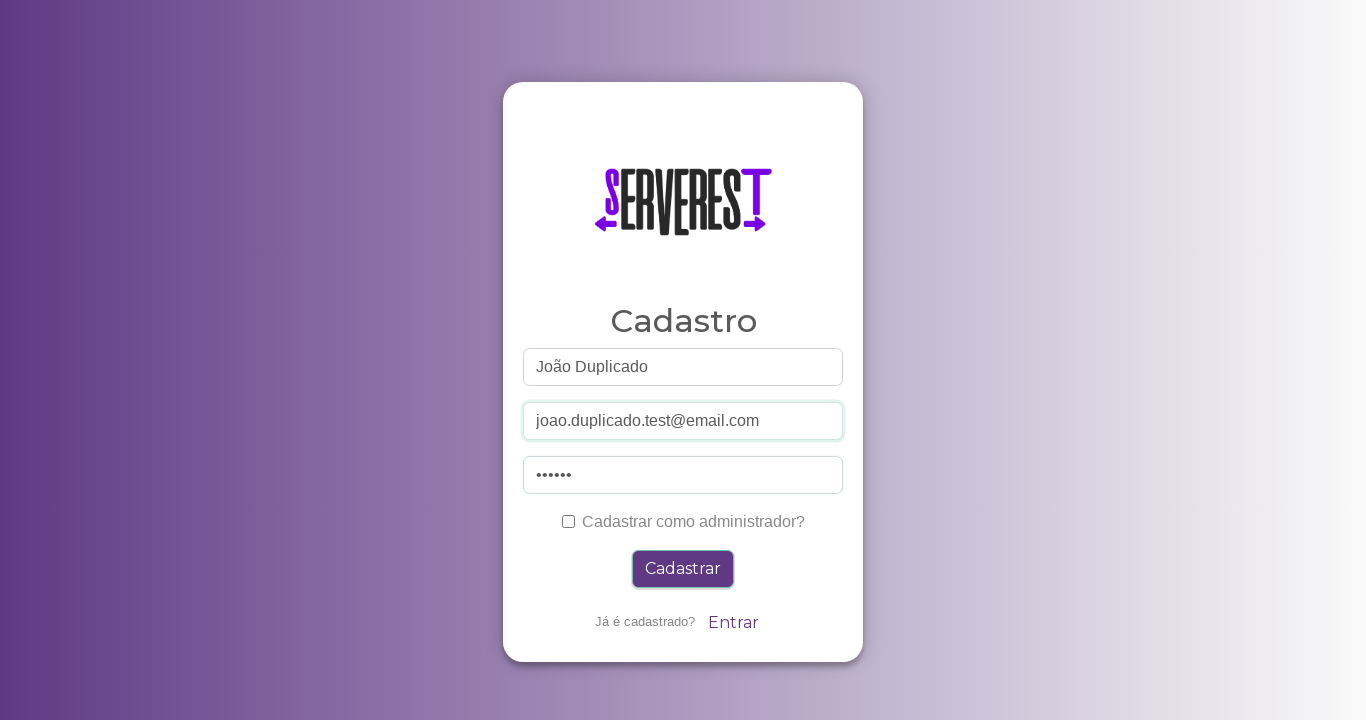

Checked administrator checkbox at (568, 522) on #administrador
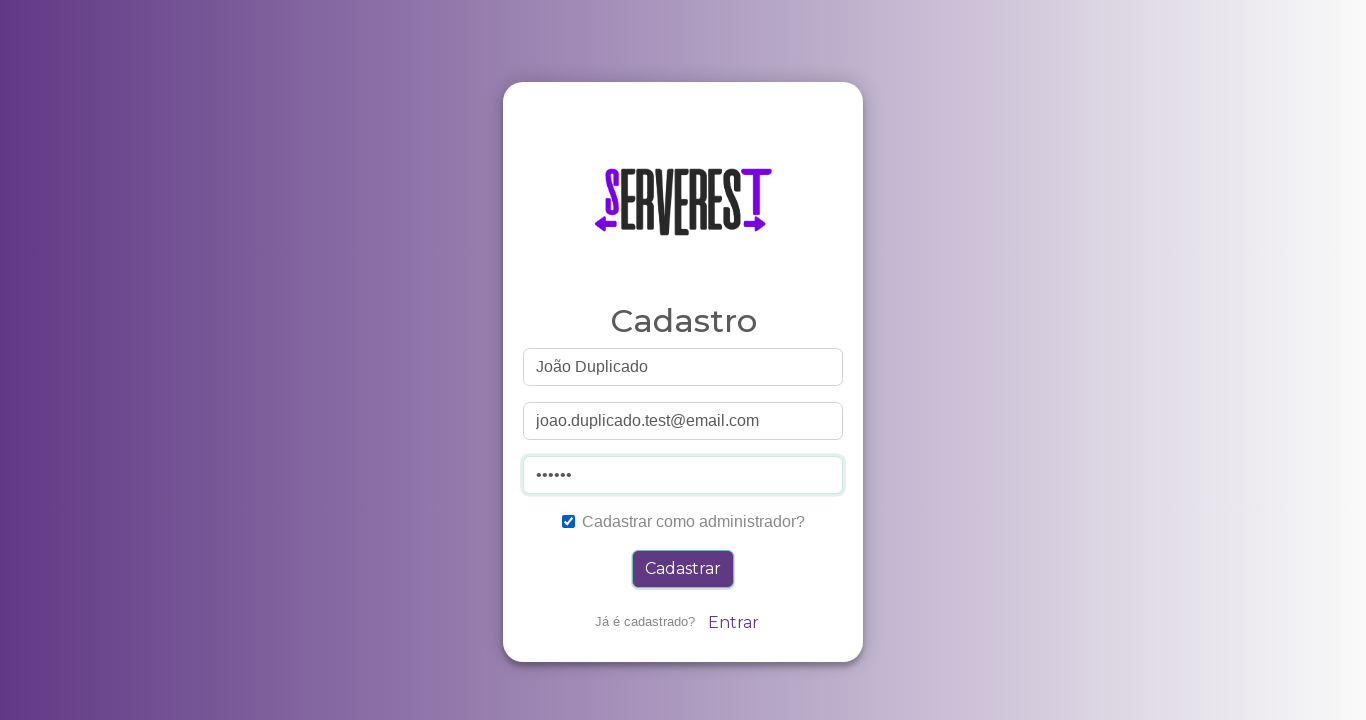

Clicked register button with duplicate email at (683, 569) on .btn-primary
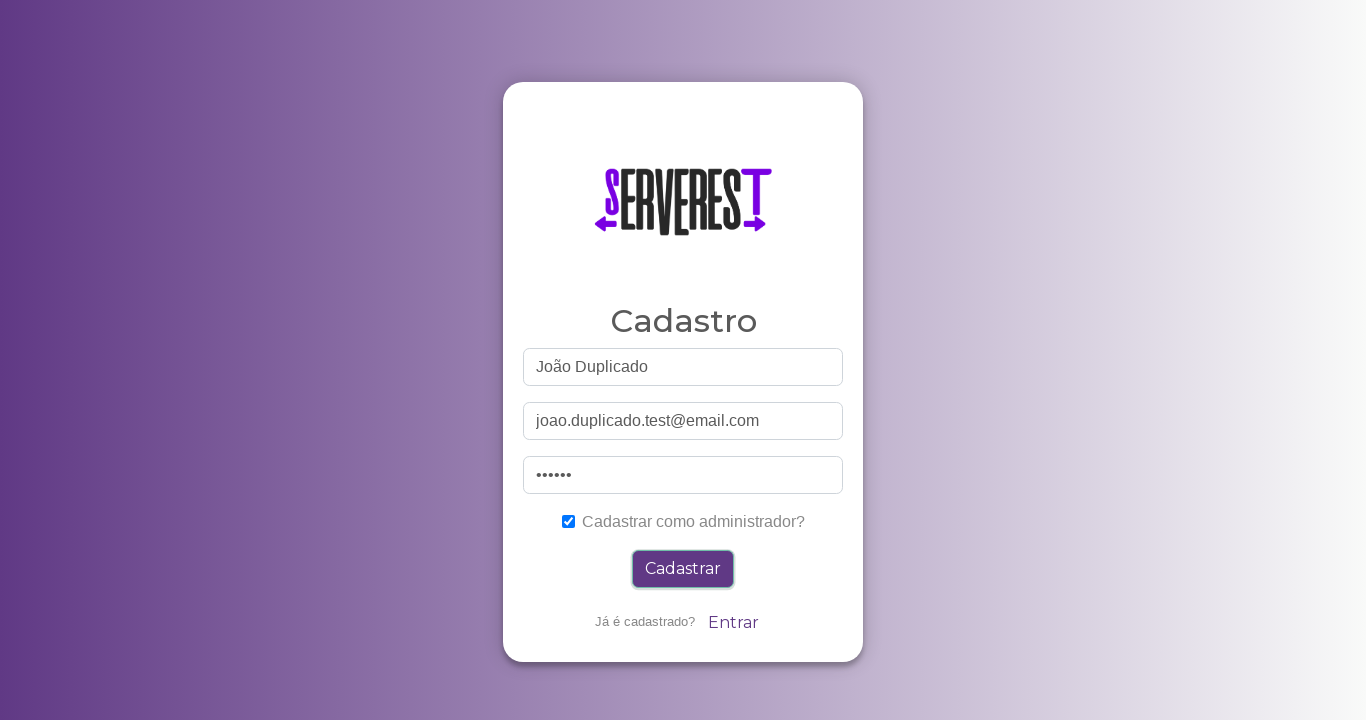

Duplicate email error message appeared
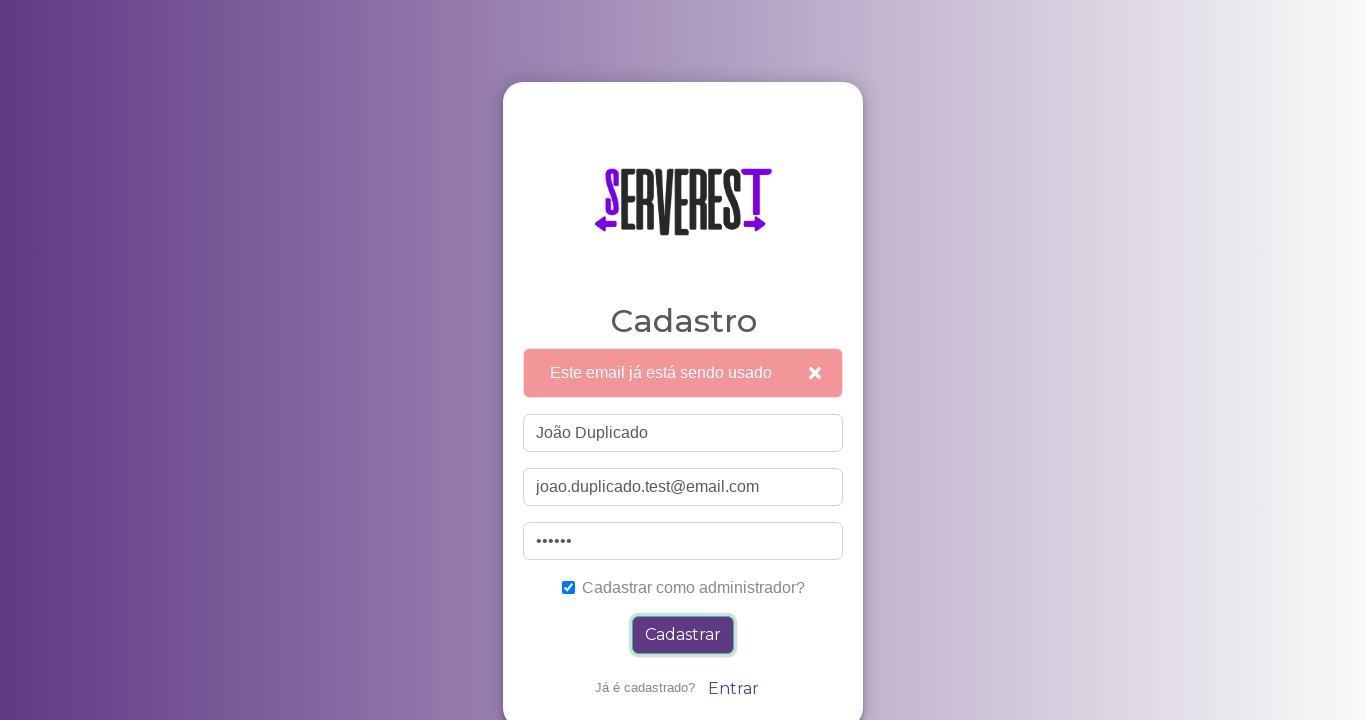

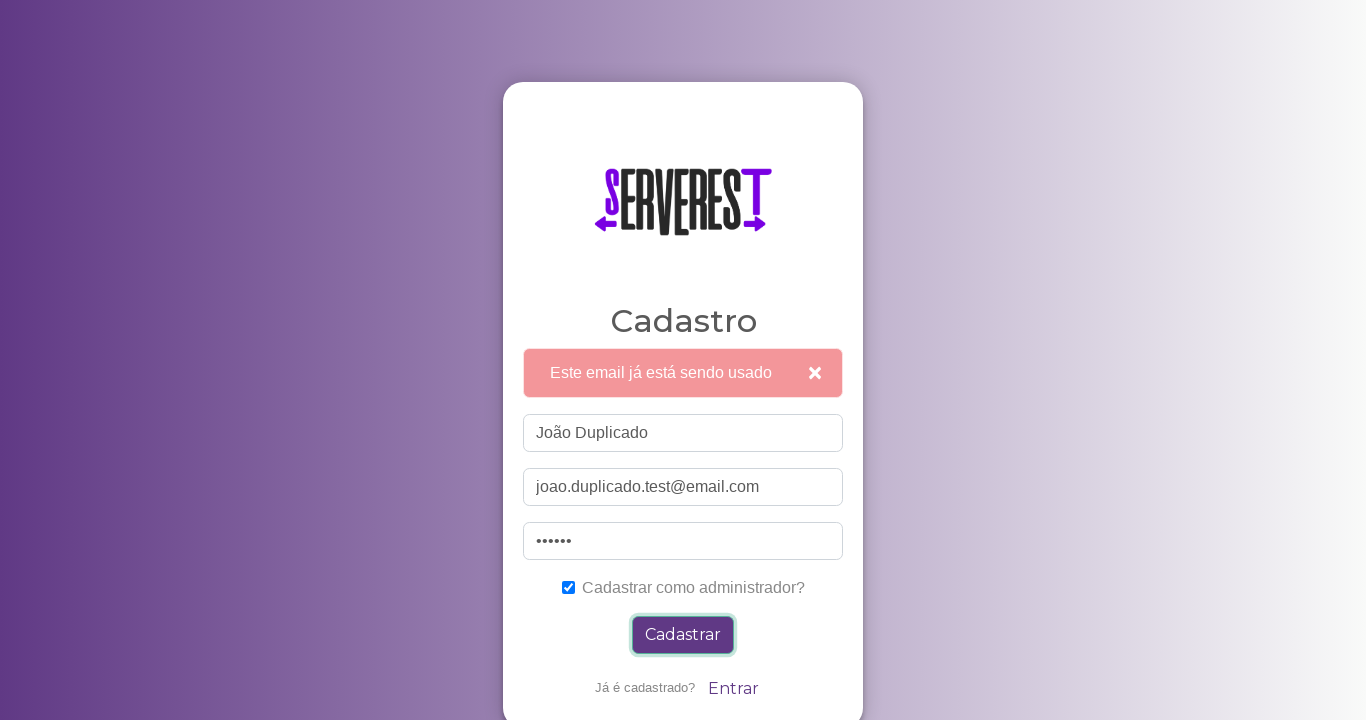